Tests login form error handling by submitting empty credentials and then clicking the error dismiss button

Starting URL: https://www.saucedemo.com/

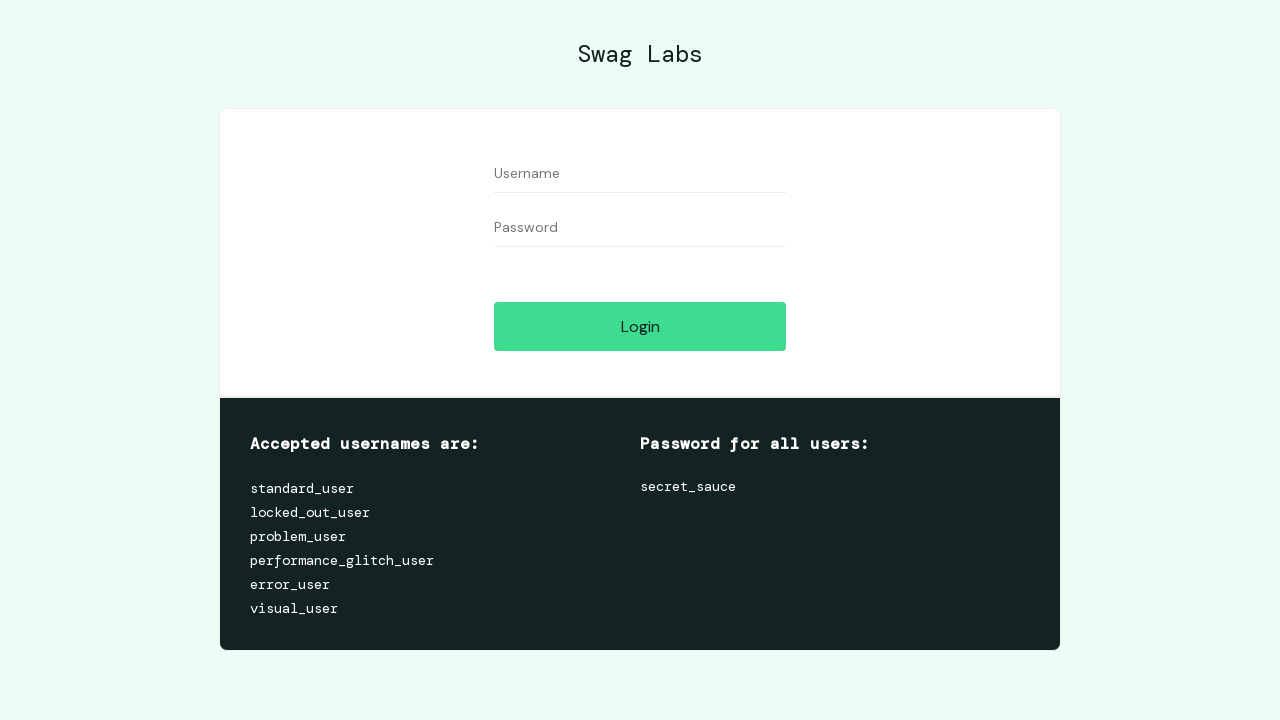

Cleared username field and left it empty on #user-name
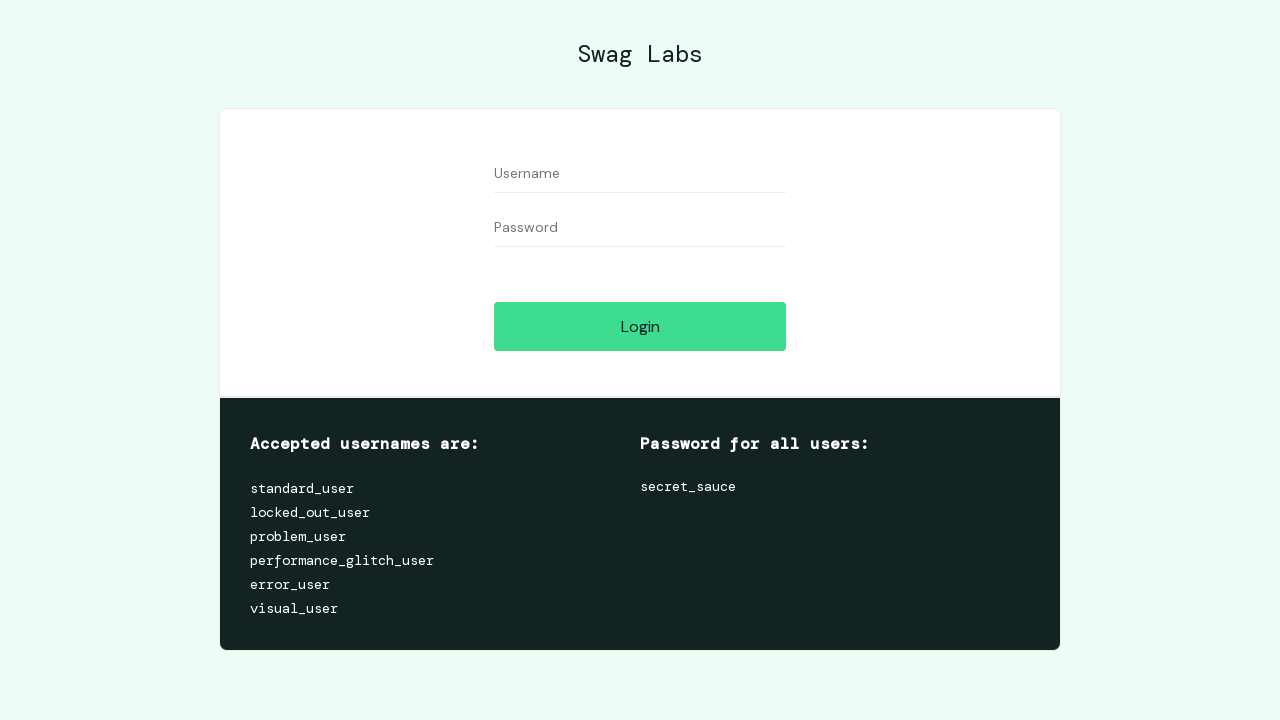

Cleared password field and left it empty on #password
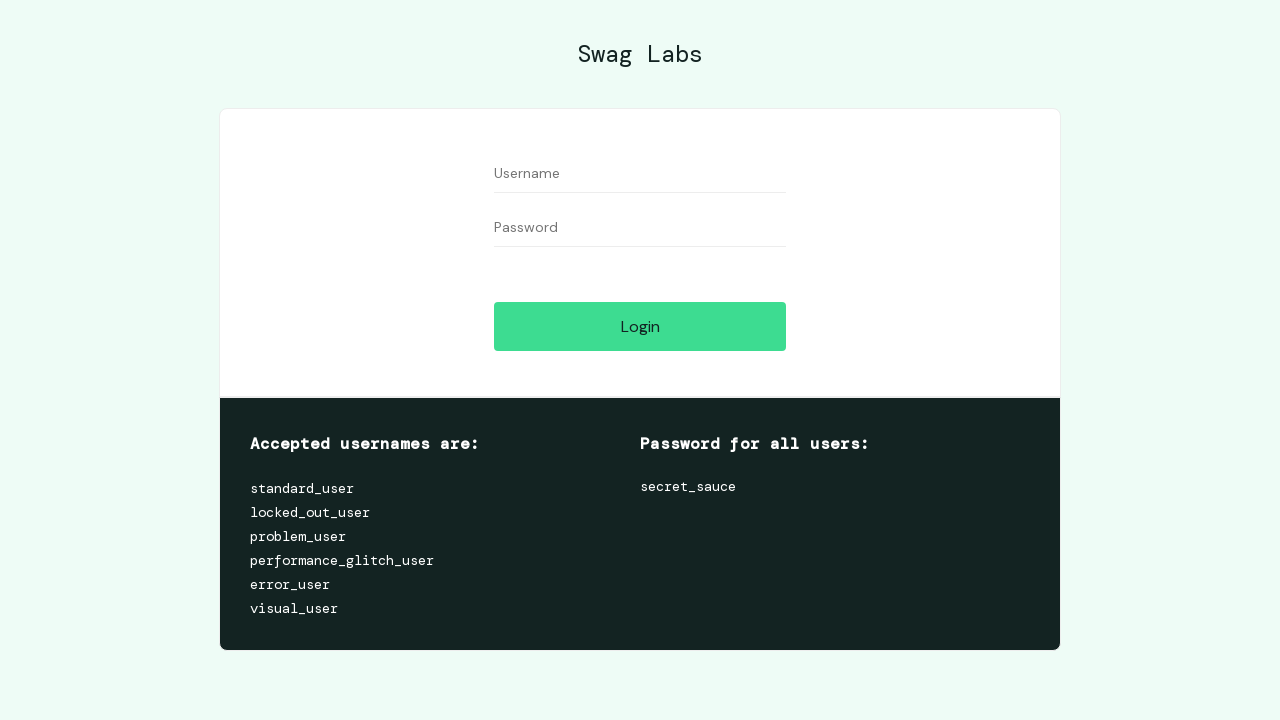

Clicked login button with empty credentials at (640, 326) on #login-button
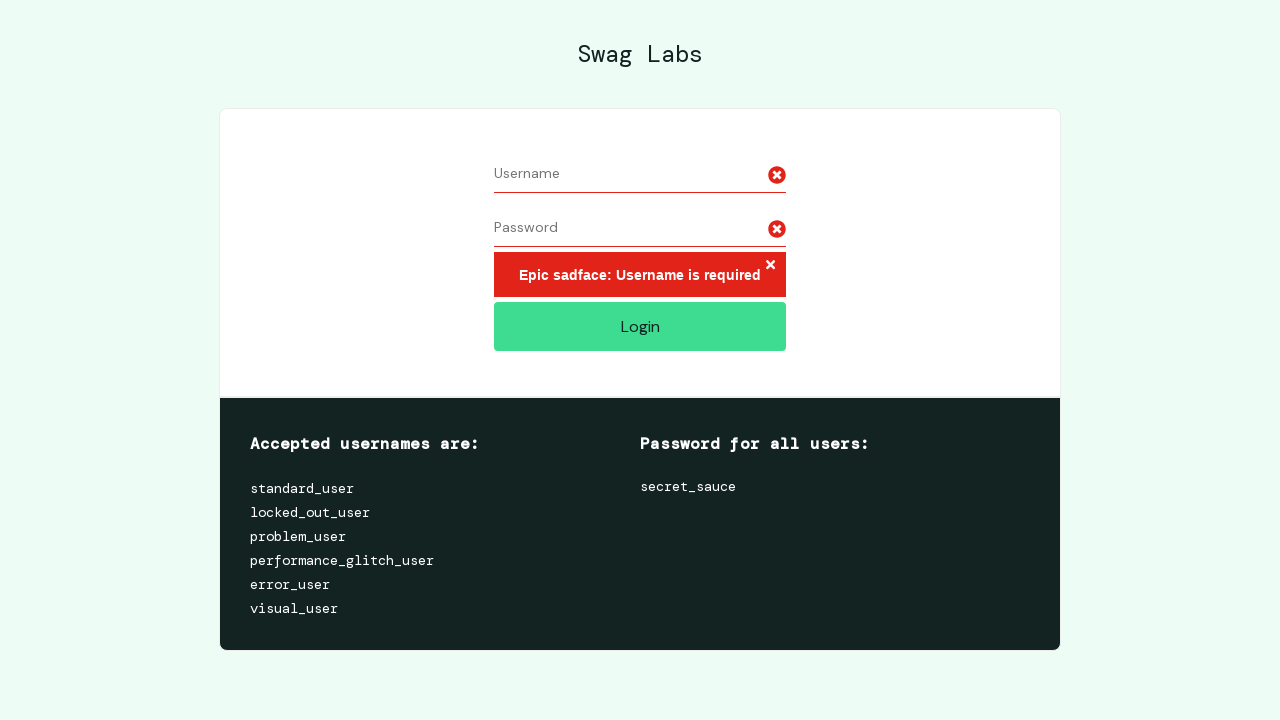

Error message appeared on screen
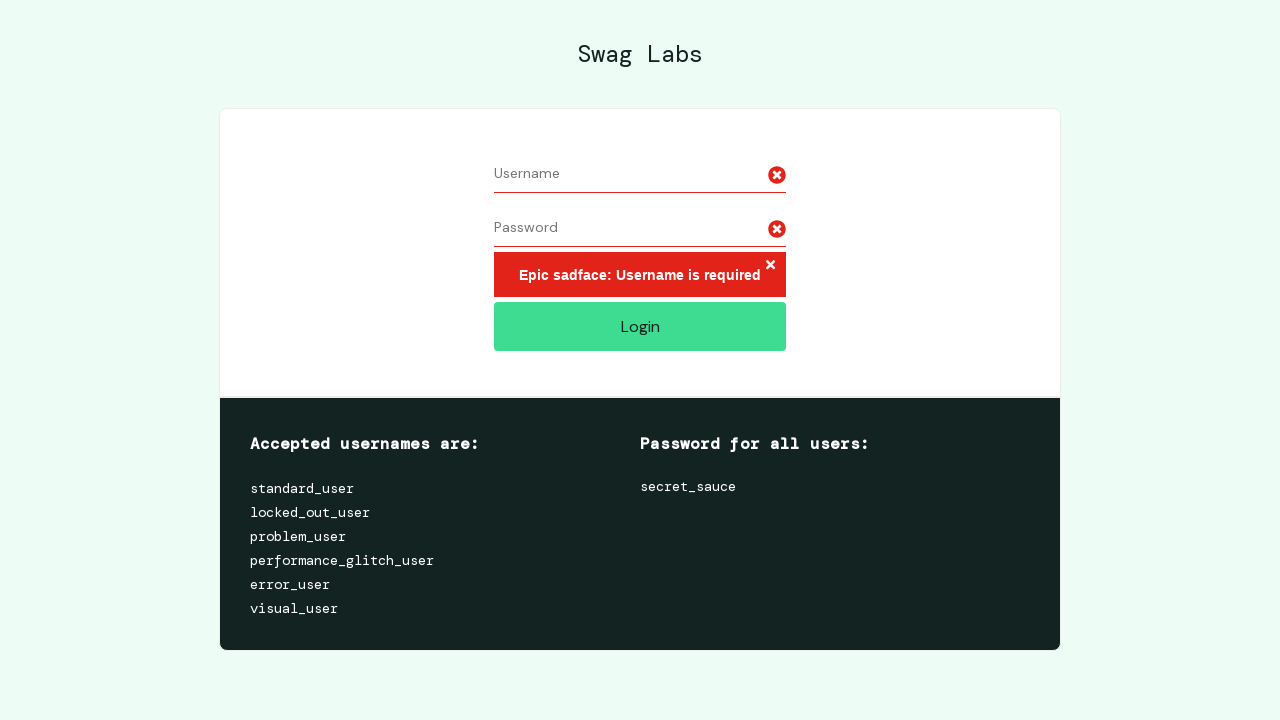

Clicked error dismiss button to close error message at (770, 266) on .error-button
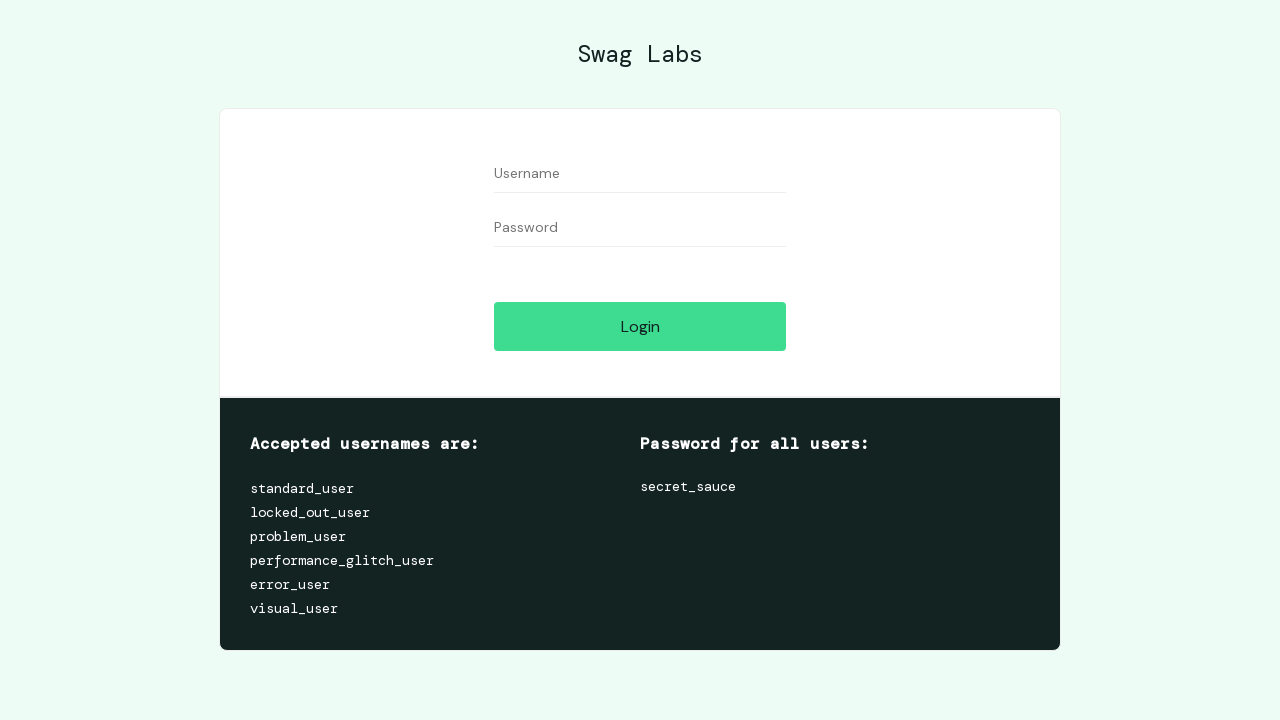

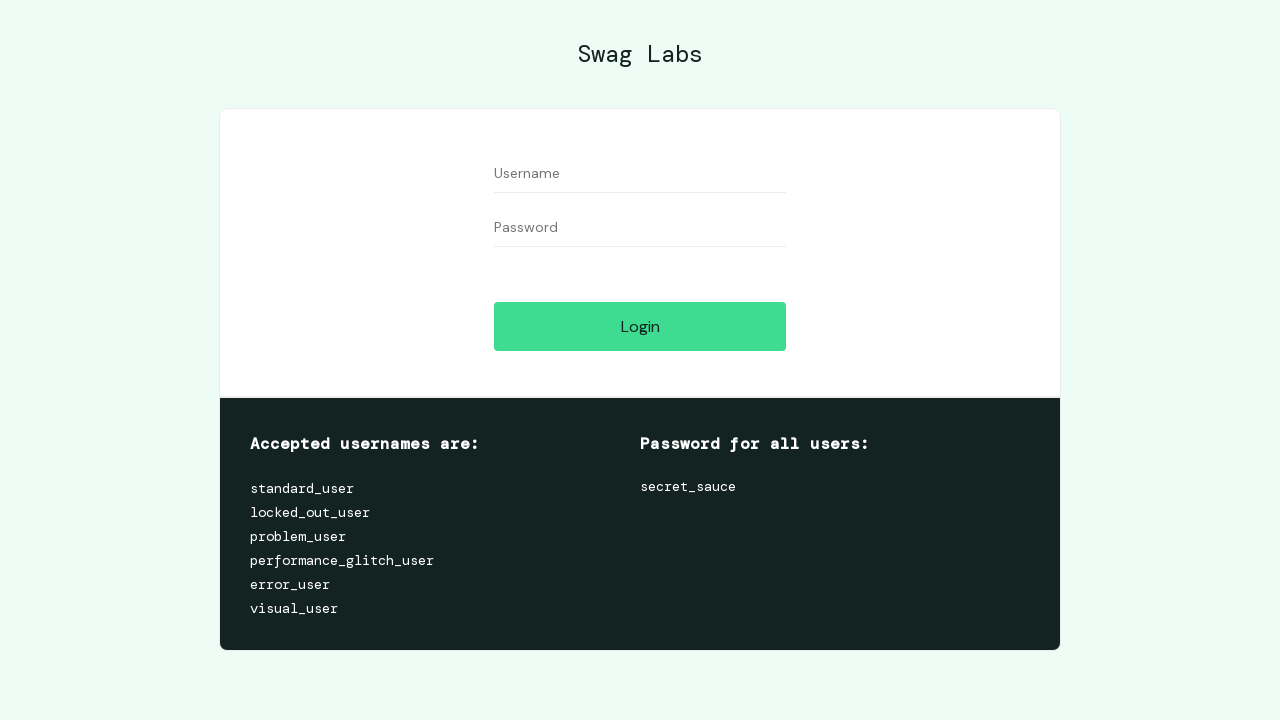